Verifies the subscription functionality on the cart page by navigating to cart, scrolling to footer, entering an email address, and submitting the subscription form

Starting URL: http://automationexercise.com

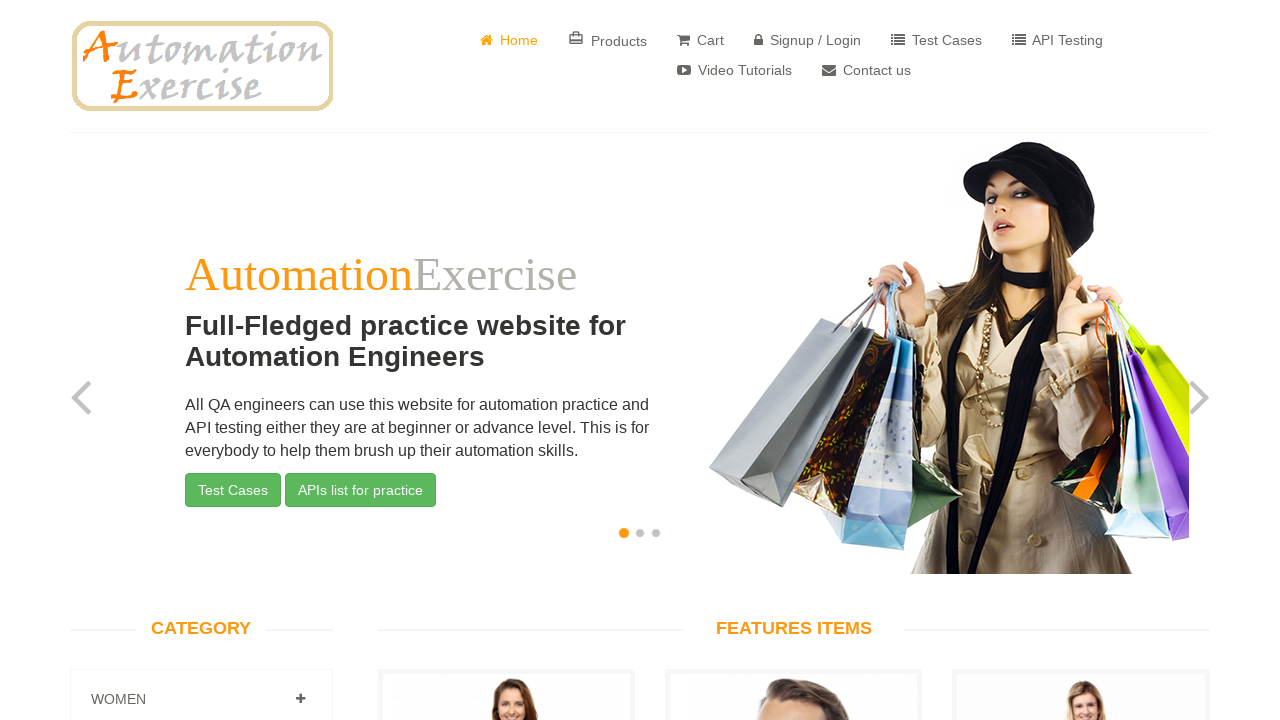

Clicked on Cart button in header at (700, 40) on xpath=//body[1]/header[1]/div[1]/div[1]/div[1]/div[2]/div[1]/ul[1]/li[3]/a[1]
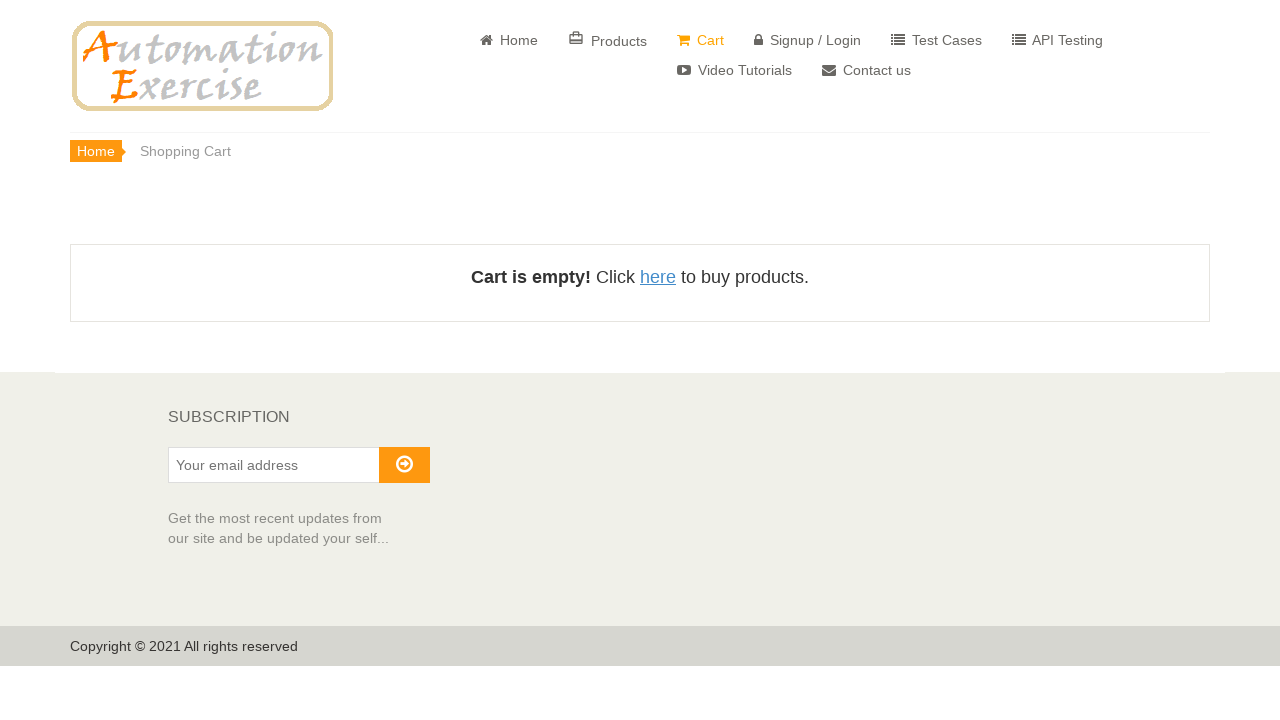

Scrolled to footer of page
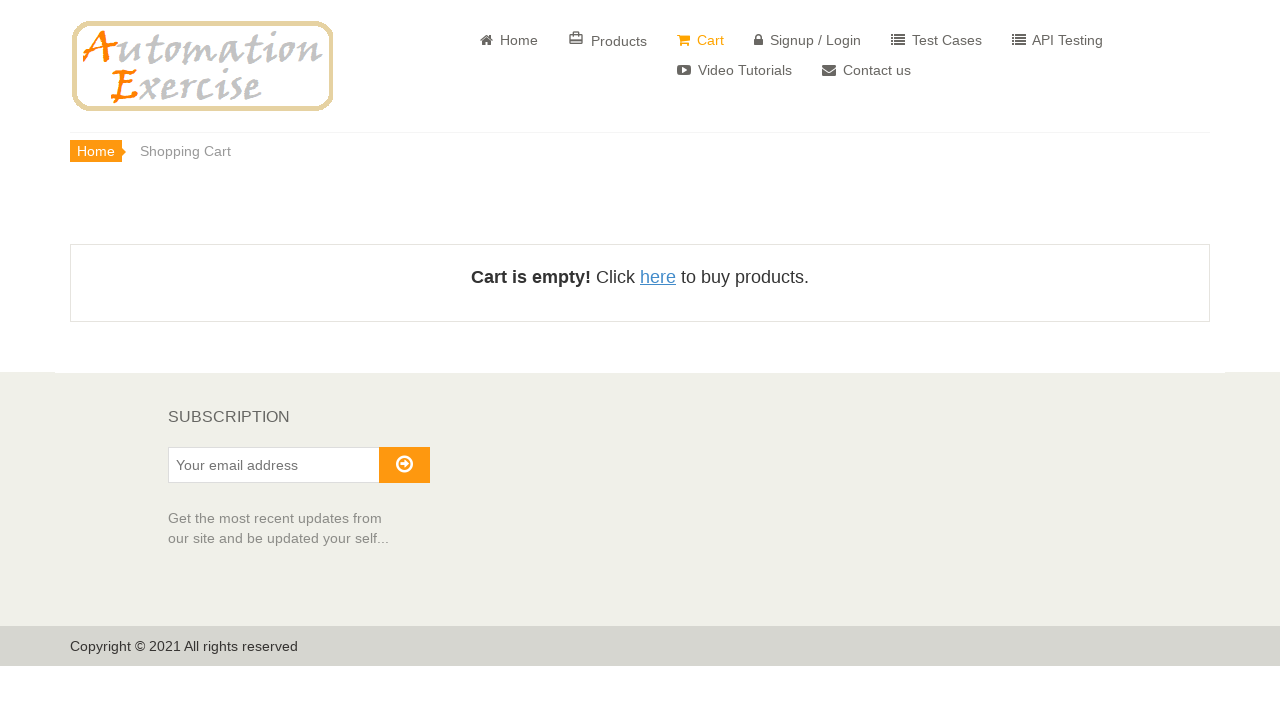

Entered email address 'testuser347@gmail.com' in subscription field on //input[@id='susbscribe_email']
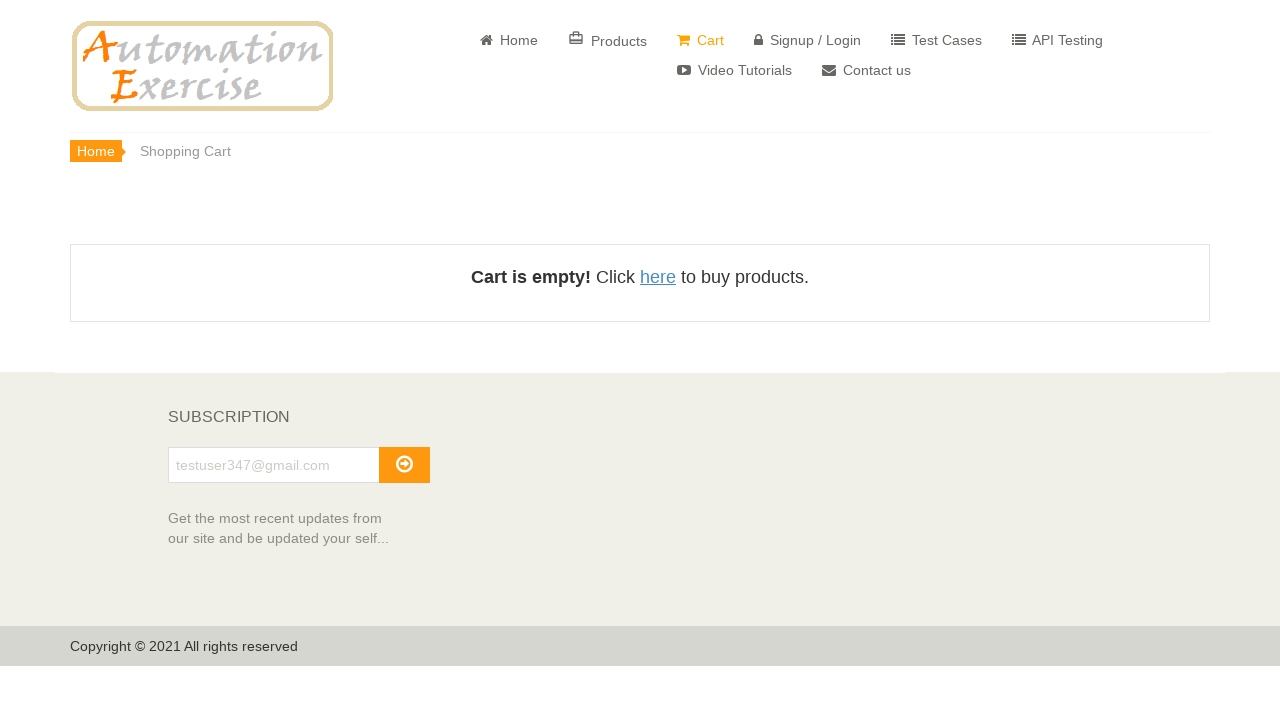

Clicked arrow button to submit subscription form at (404, 464) on xpath=//i[@class='fa fa-arrow-circle-o-right']
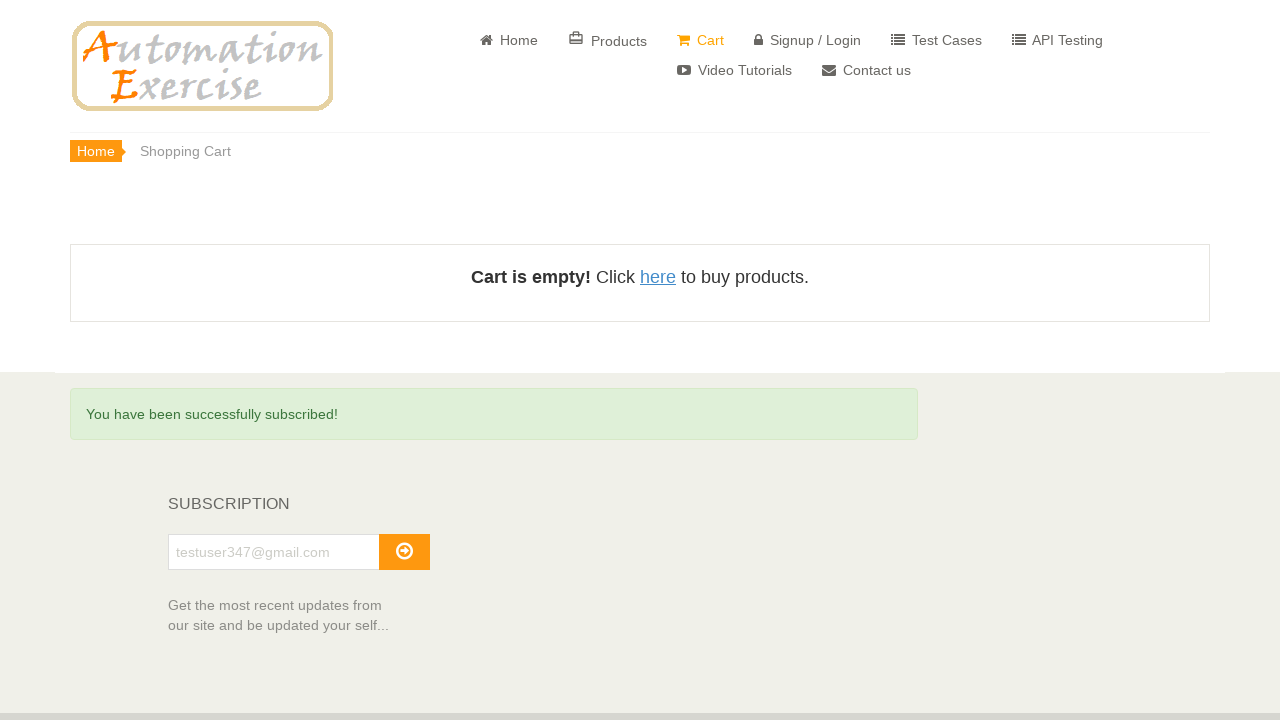

Subscription success message appeared
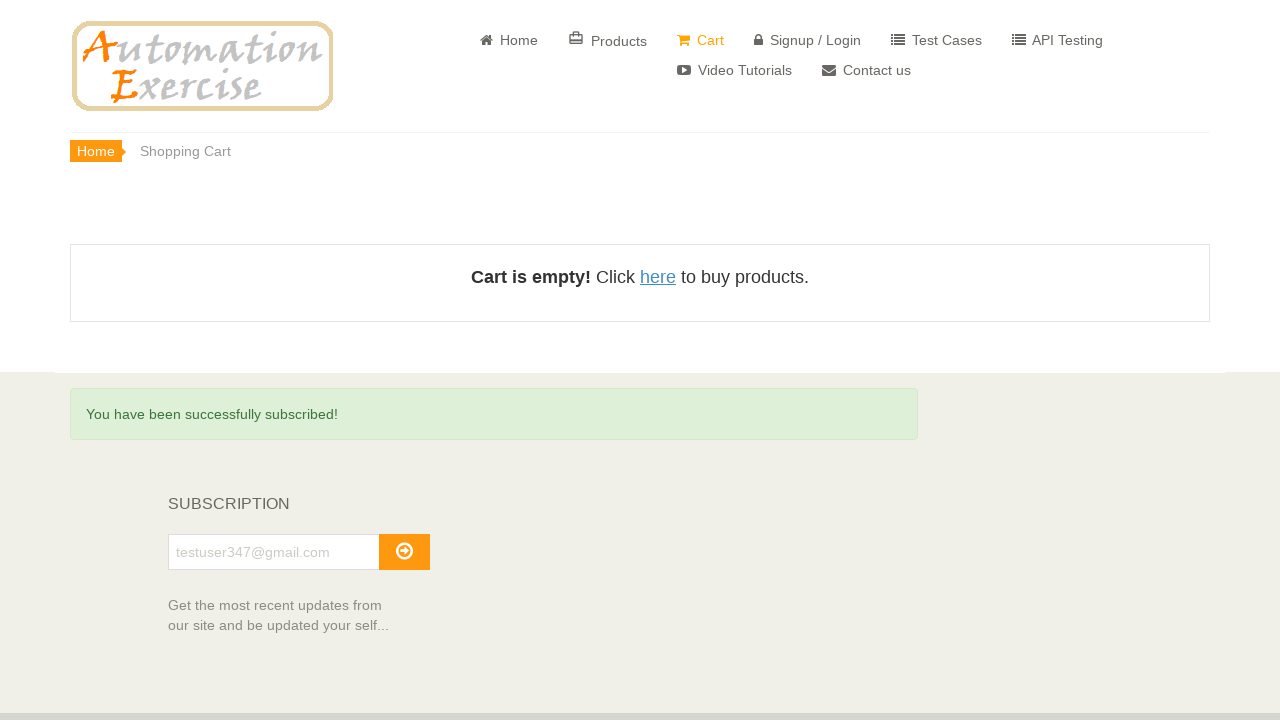

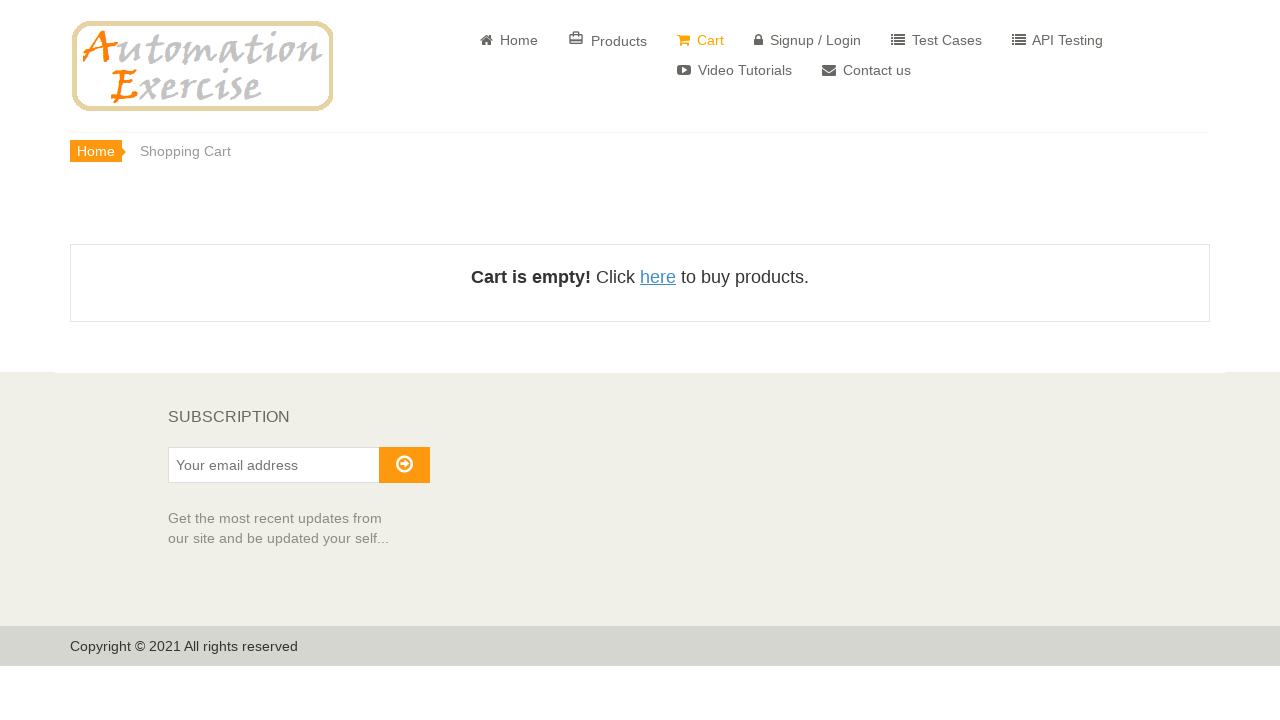